Tests filtering to display only active (non-completed) items by clicking the Active link

Starting URL: https://demo.playwright.dev/todomvc

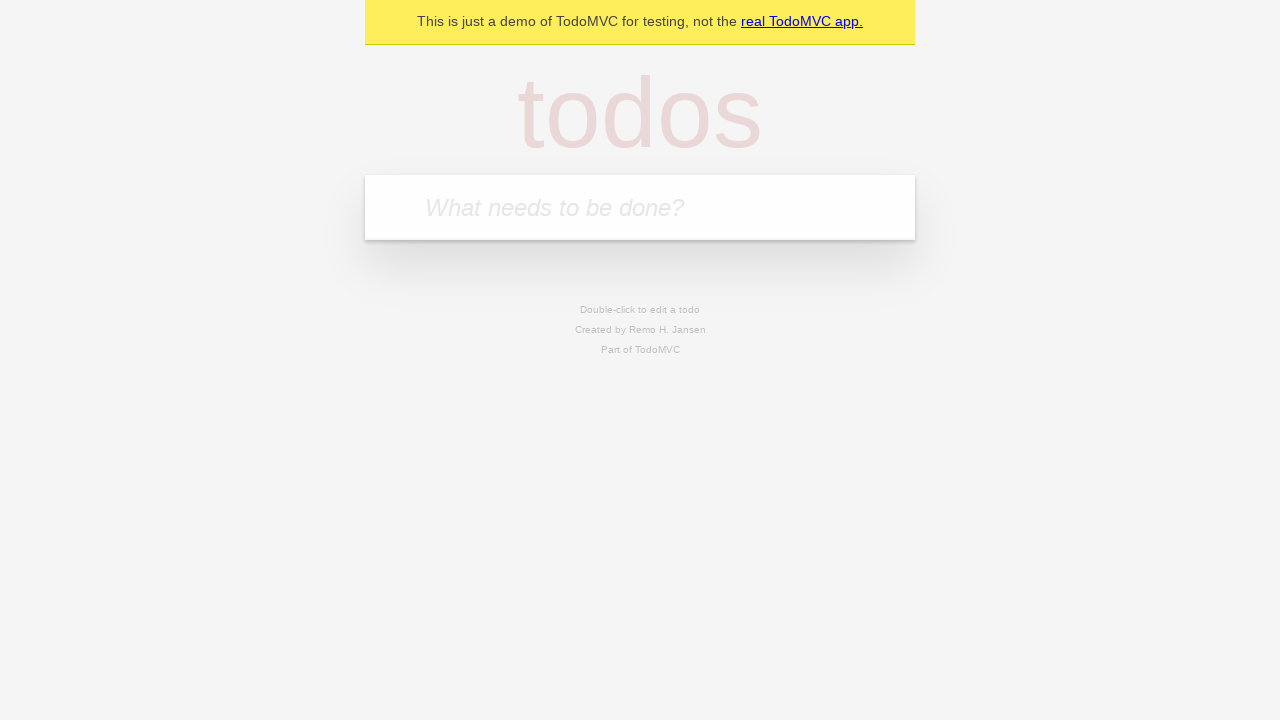

Filled input field with 'buy some cheese' on internal:attr=[placeholder="What needs to be done?"i]
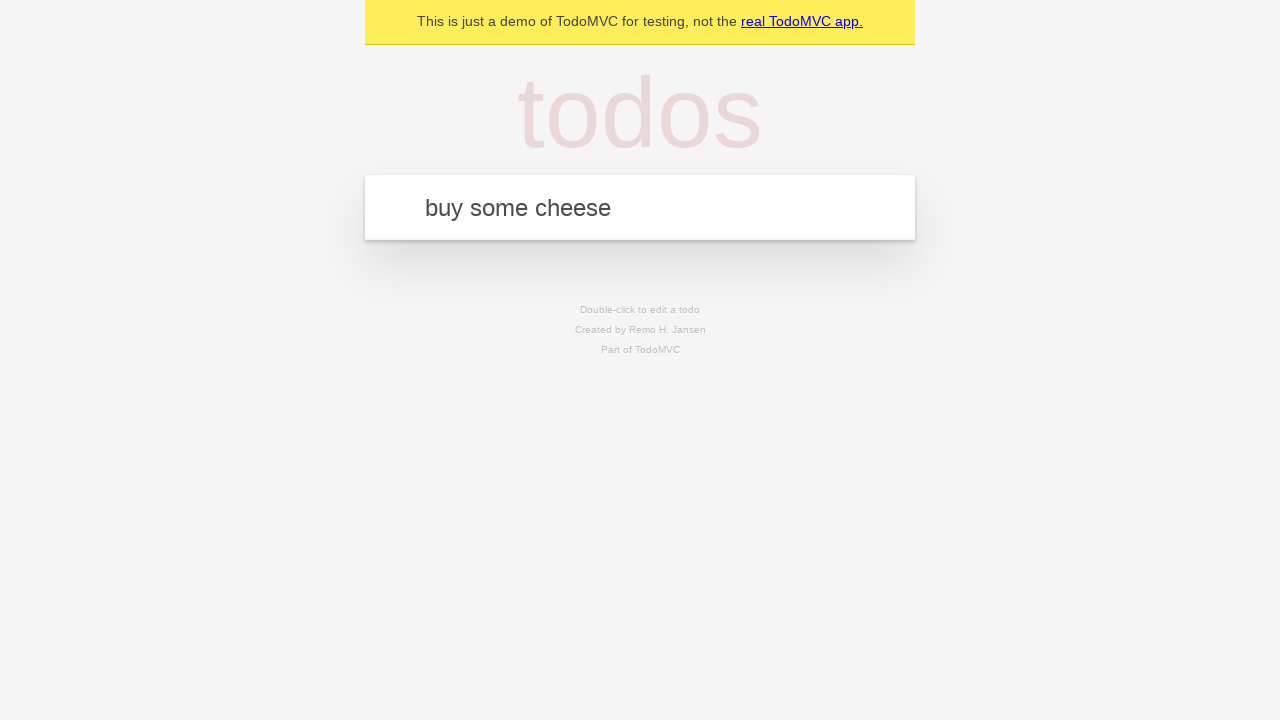

Pressed Enter to add first todo item on internal:attr=[placeholder="What needs to be done?"i]
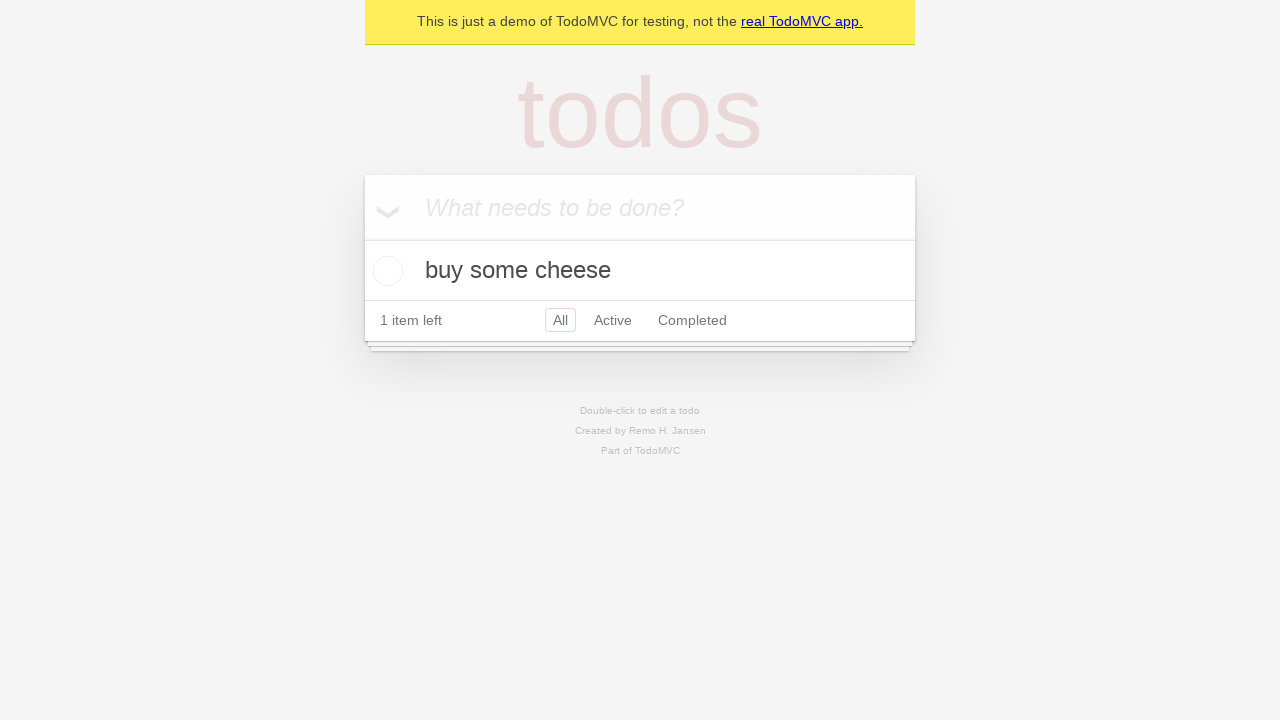

Filled input field with 'feed the cat' on internal:attr=[placeholder="What needs to be done?"i]
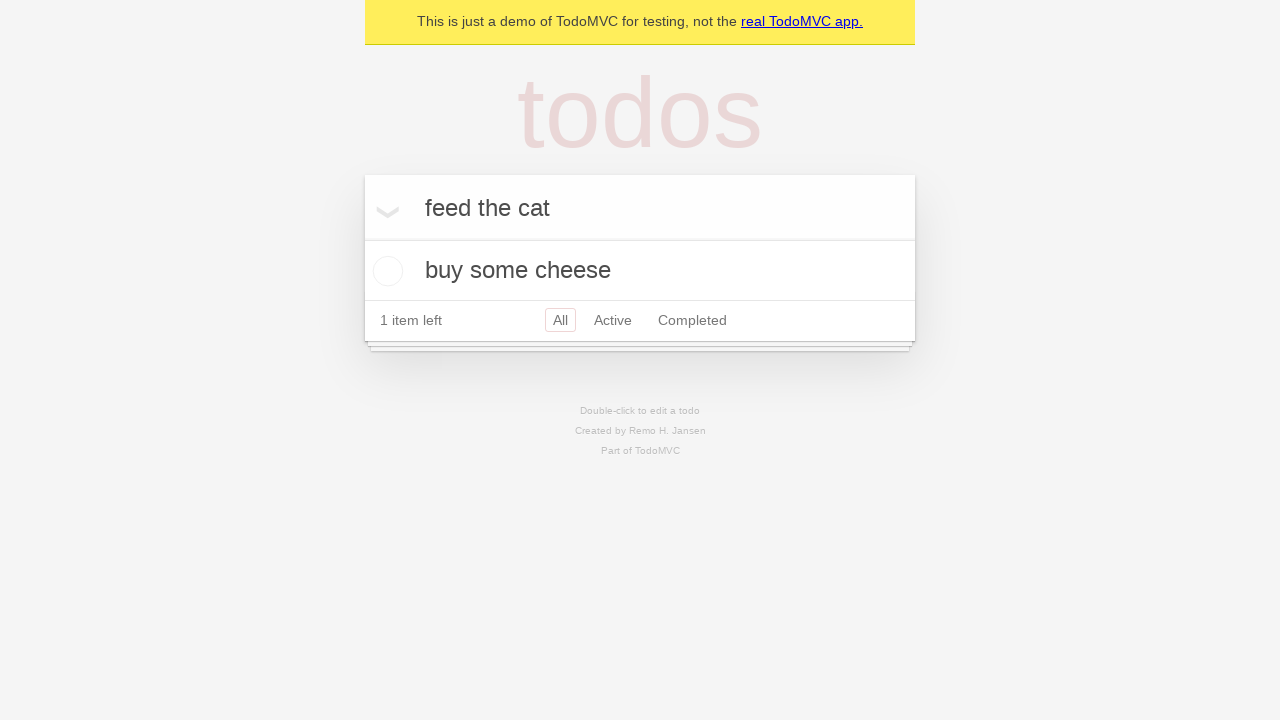

Pressed Enter to add second todo item on internal:attr=[placeholder="What needs to be done?"i]
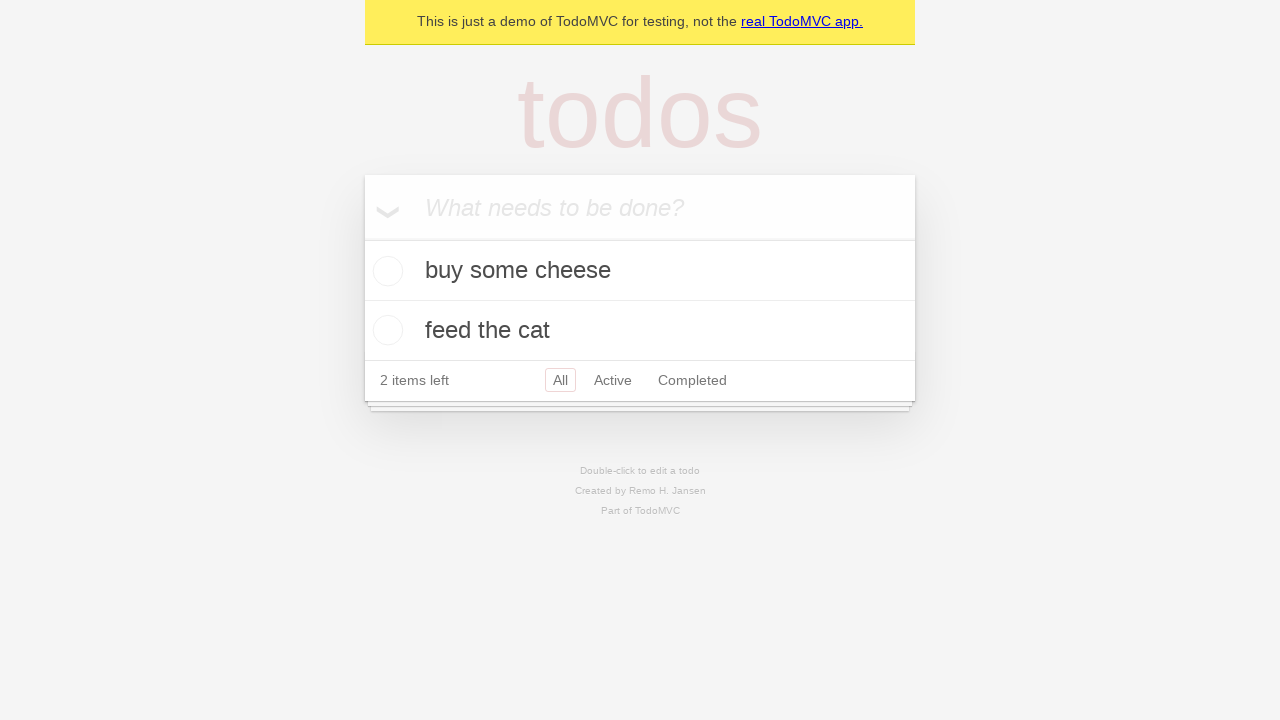

Filled input field with 'book a doctors appointment' on internal:attr=[placeholder="What needs to be done?"i]
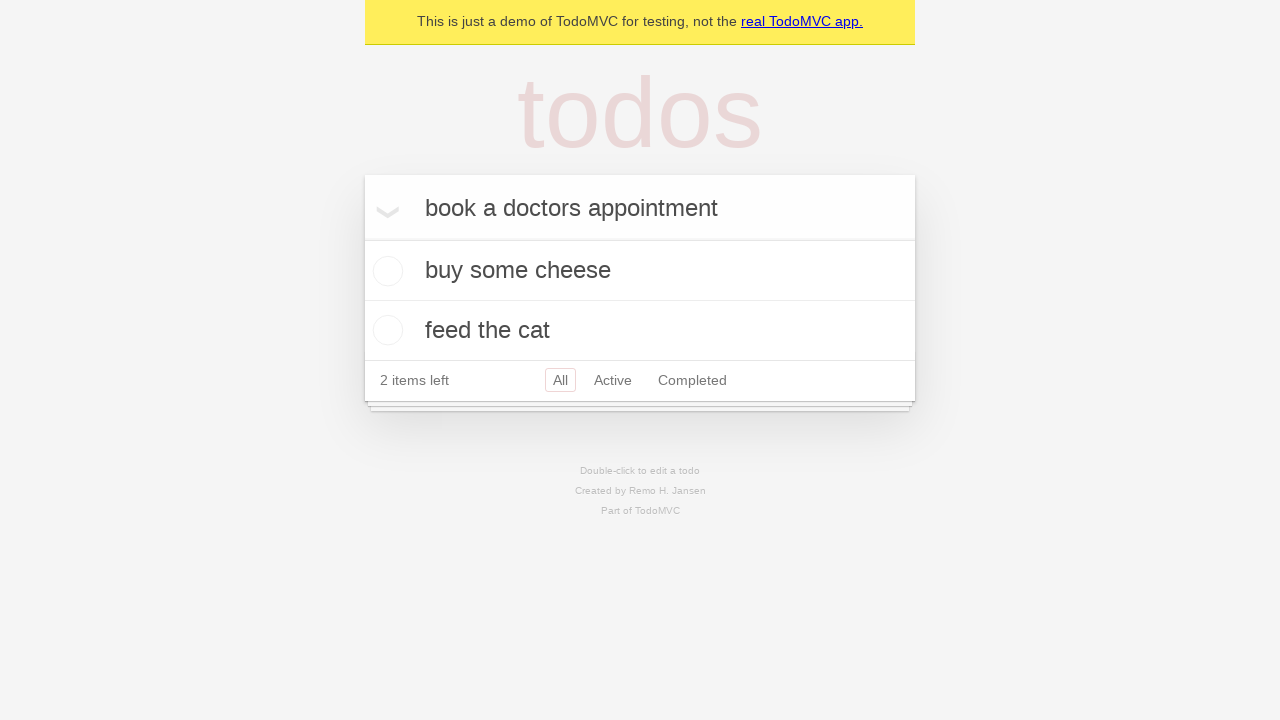

Pressed Enter to add third todo item on internal:attr=[placeholder="What needs to be done?"i]
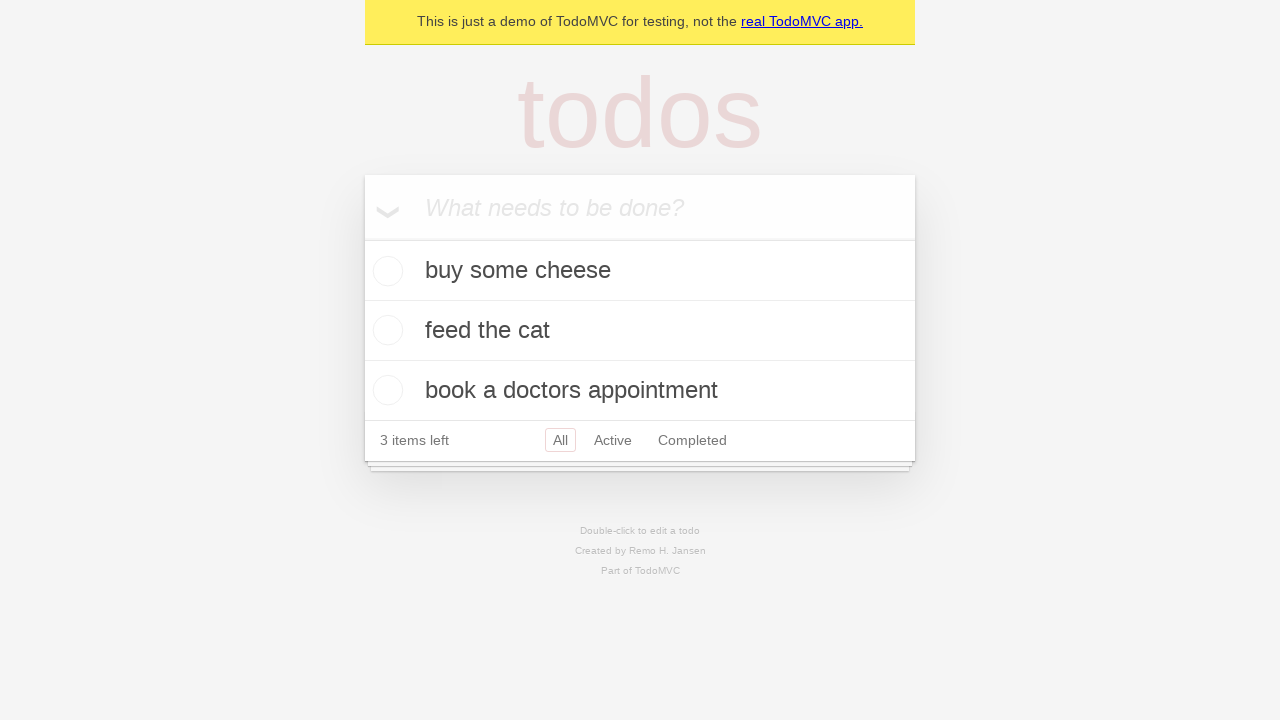

Checked the second todo item checkbox to mark it as completed at (385, 330) on internal:testid=[data-testid="todo-item"s] >> nth=1 >> internal:role=checkbox
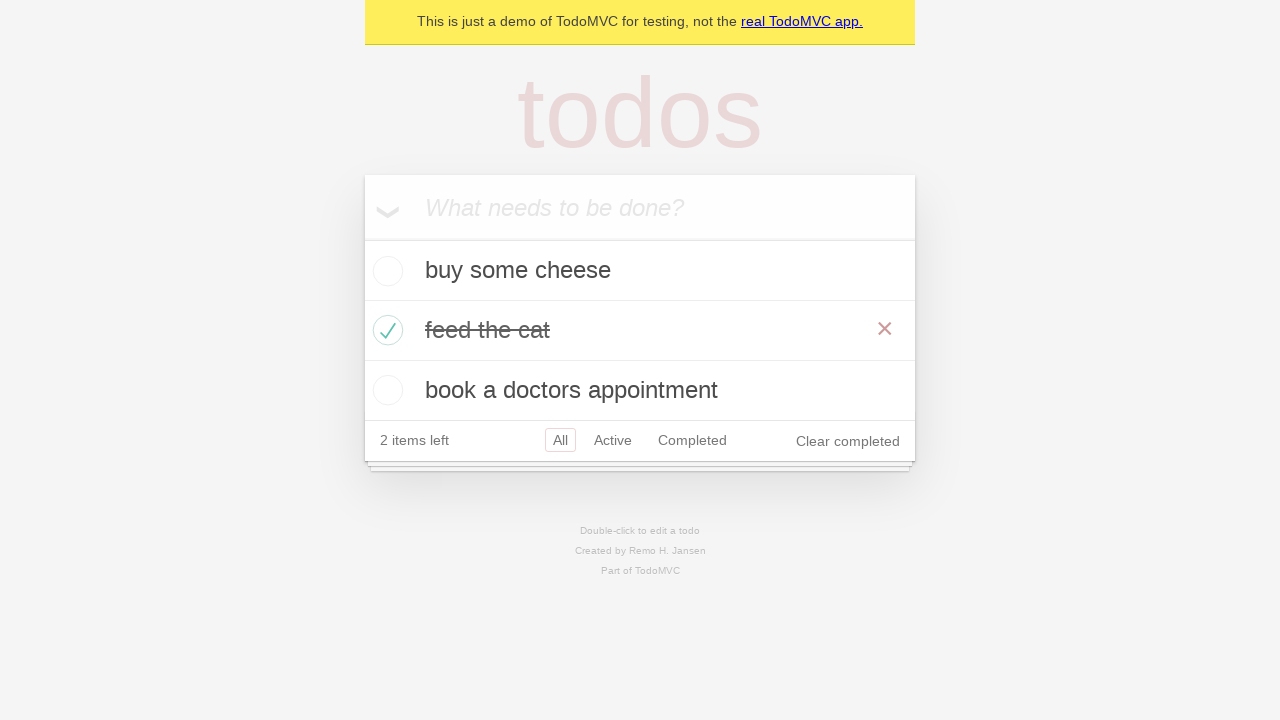

Clicked Active link to filter and display only active (non-completed) items at (613, 440) on internal:role=link[name="Active"i]
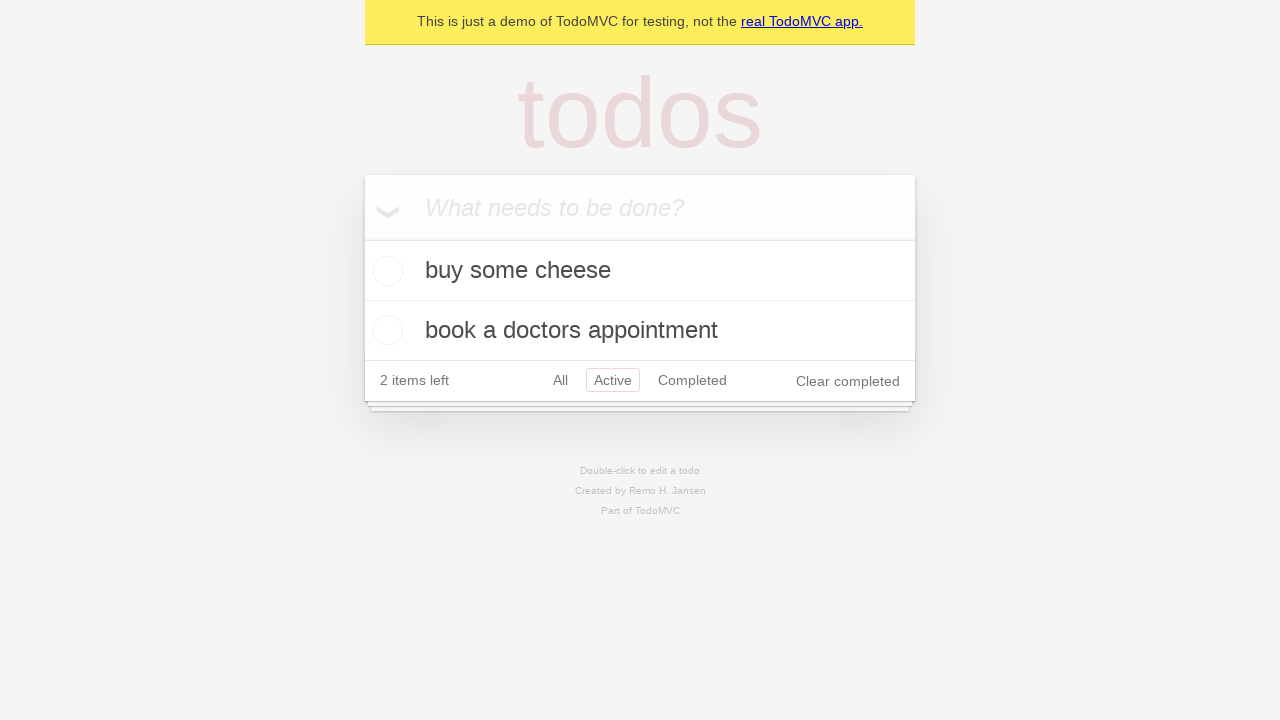

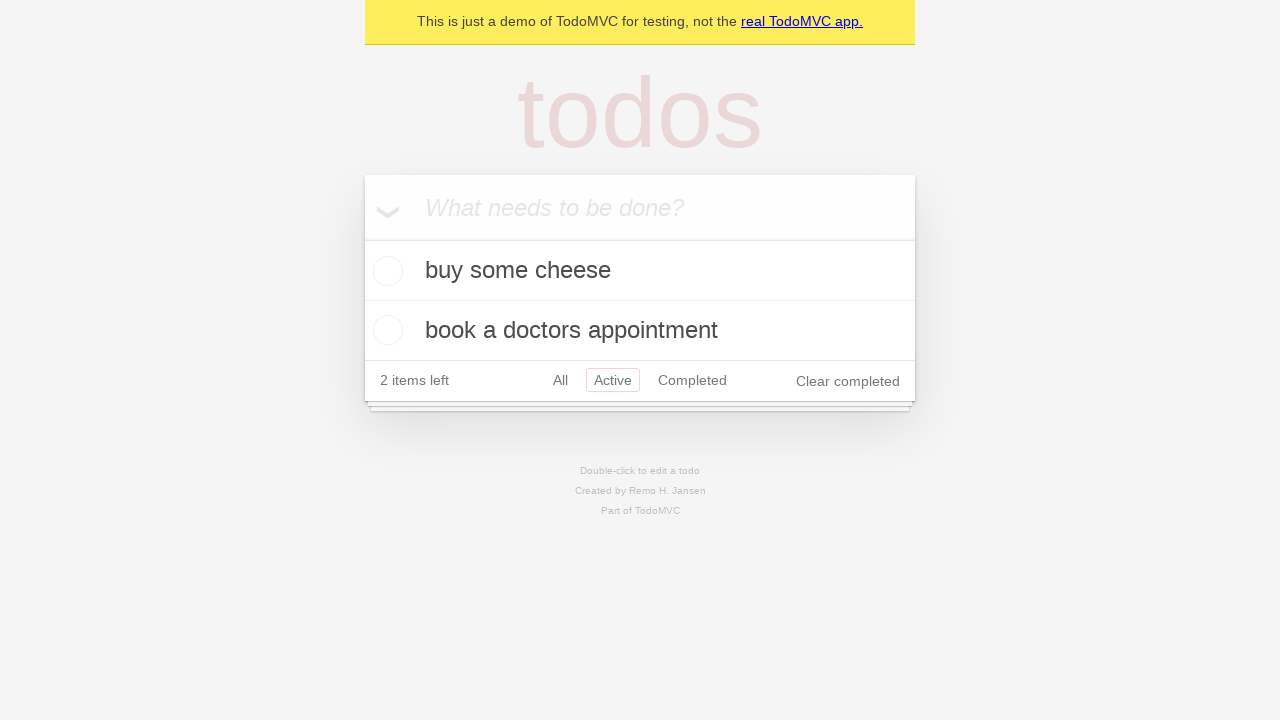